Tests keyboard input by clicking the target input and sending a Shift key press

Starting URL: https://the-internet.herokuapp.com/key_presses

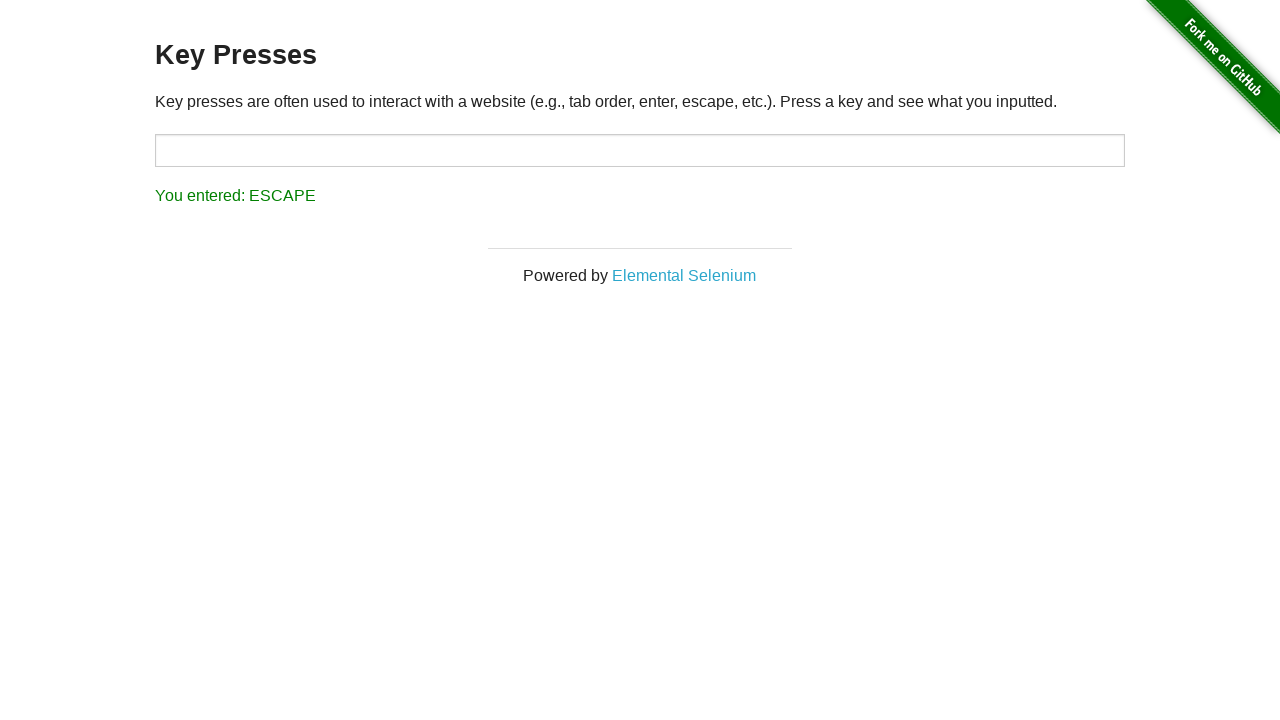

Clicked on the target input field at (640, 150) on #target
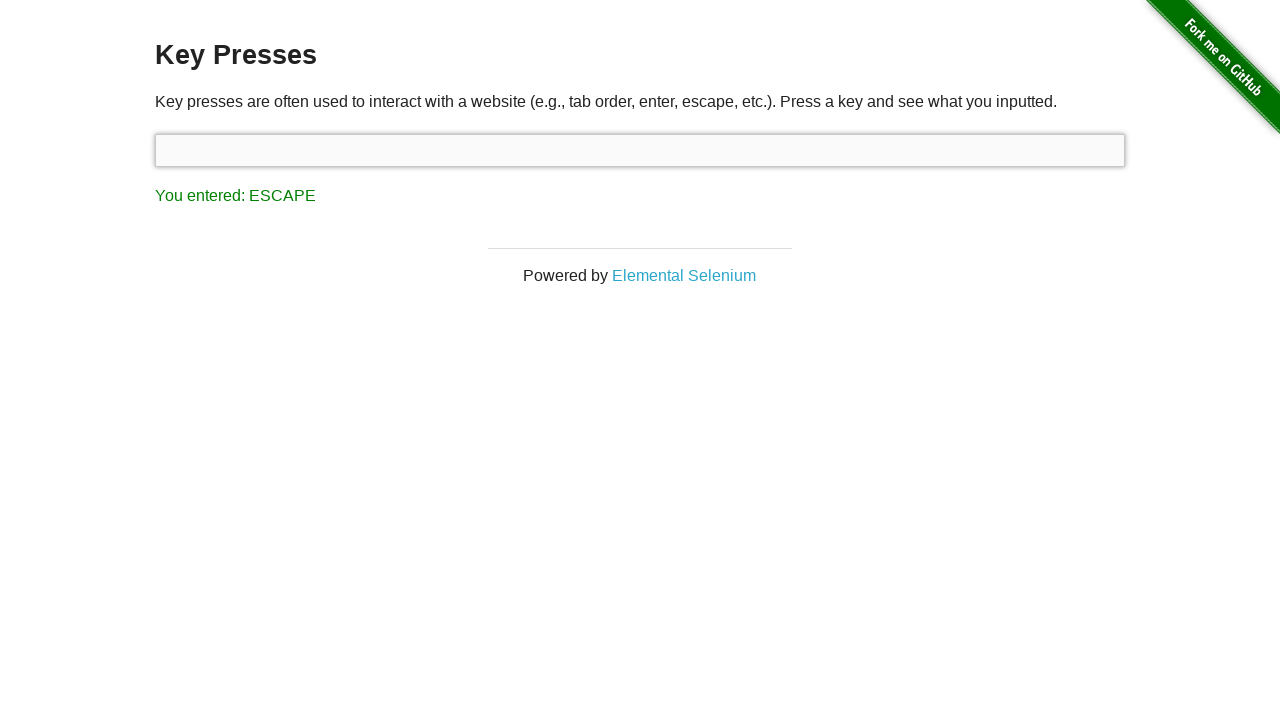

Pressed Shift key
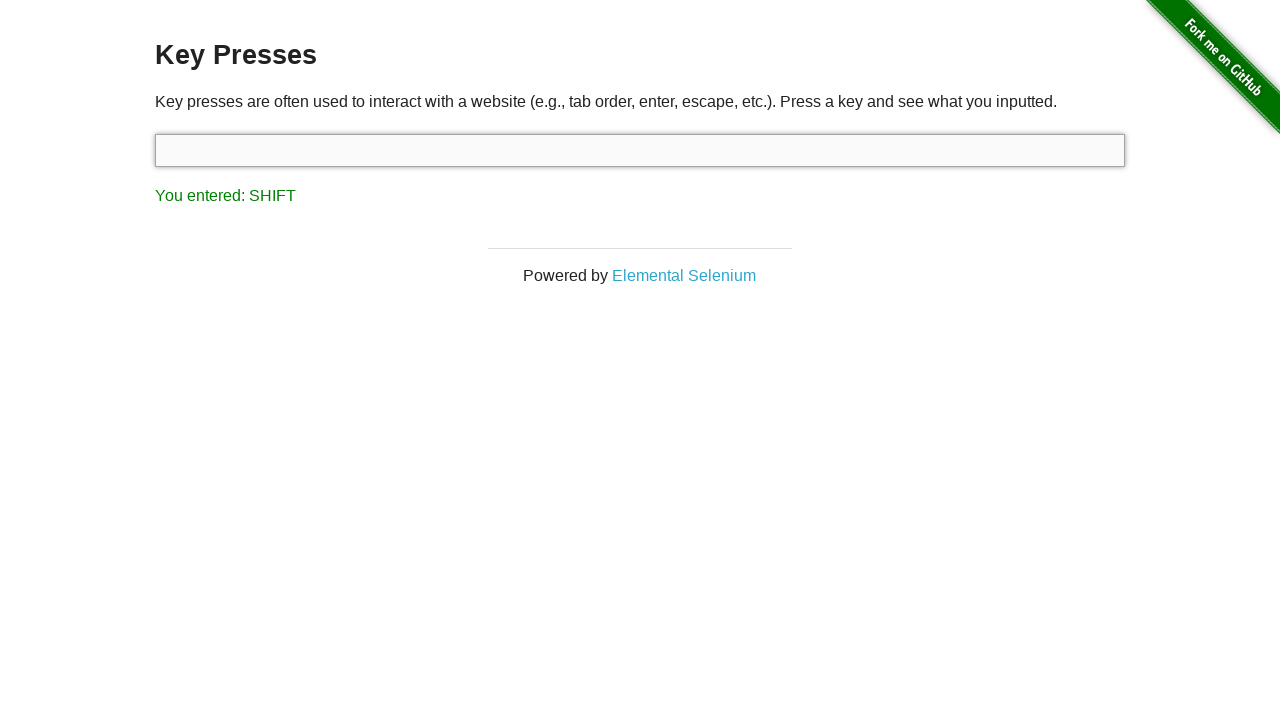

Result text appeared showing Shift key was captured
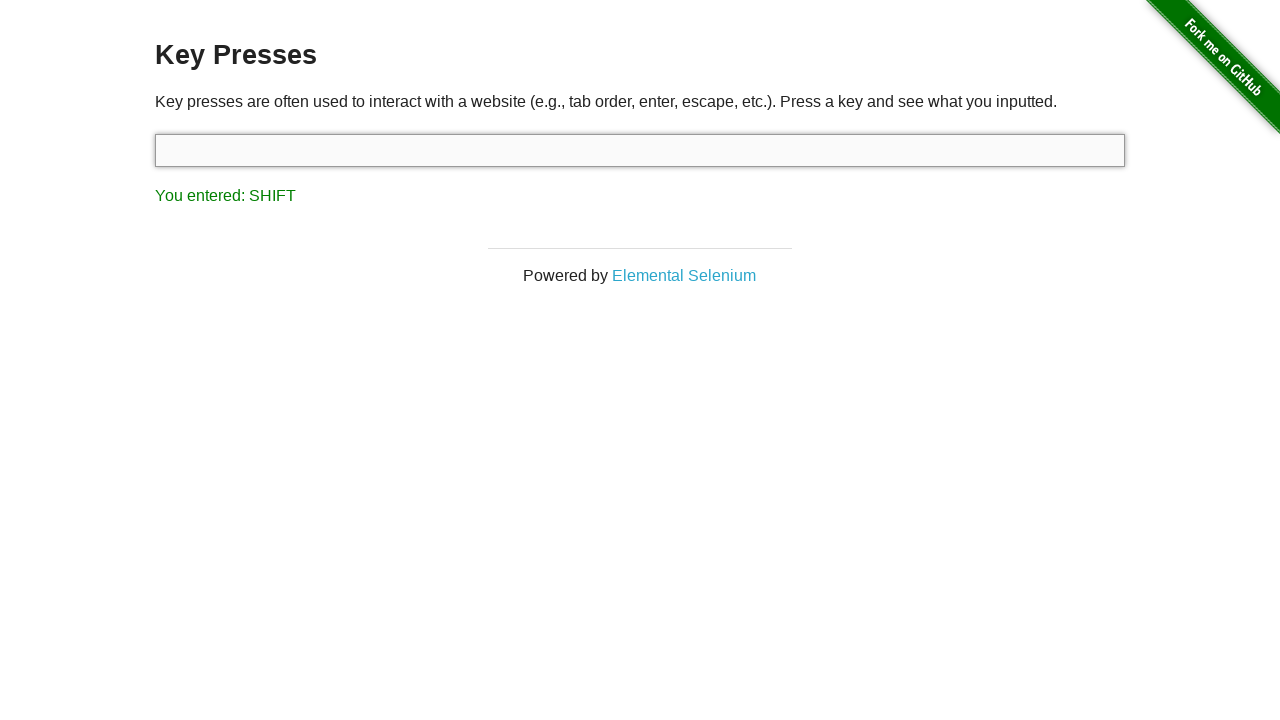

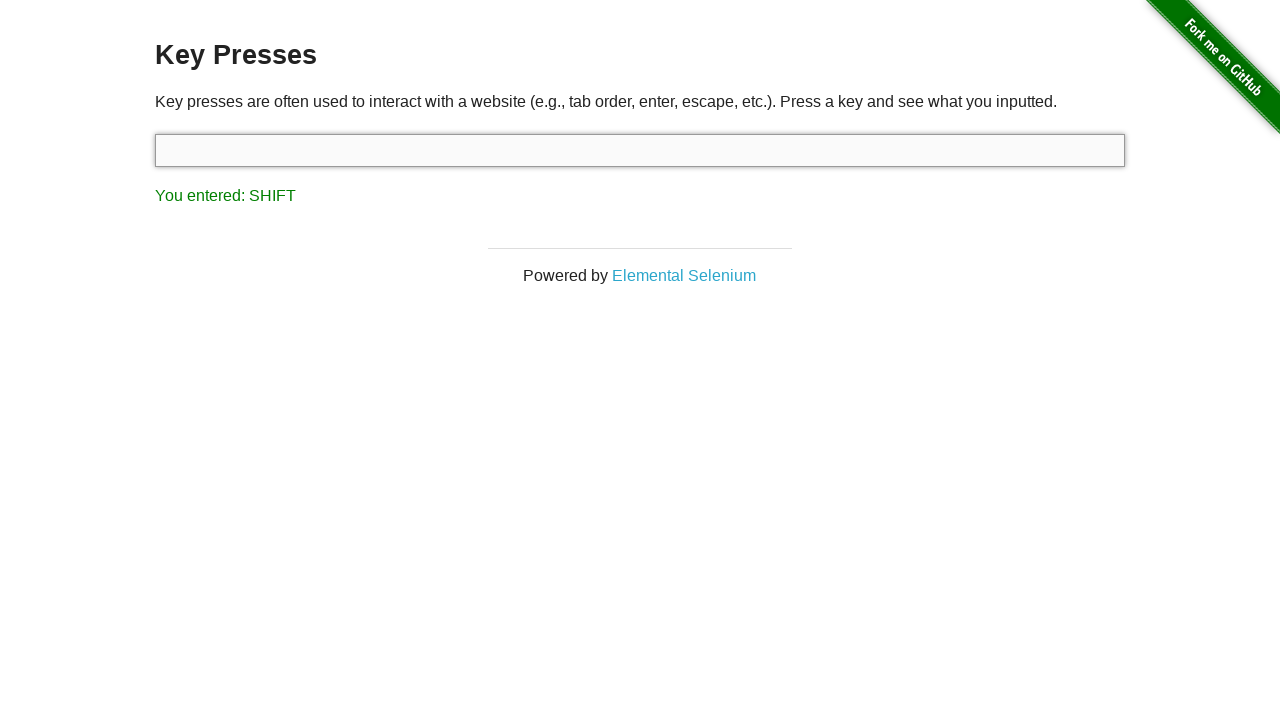